Tests handling of a simple alert dialog with OK button by triggering the alert and accepting it

Starting URL: http://demo.automationtesting.in/Alerts.html

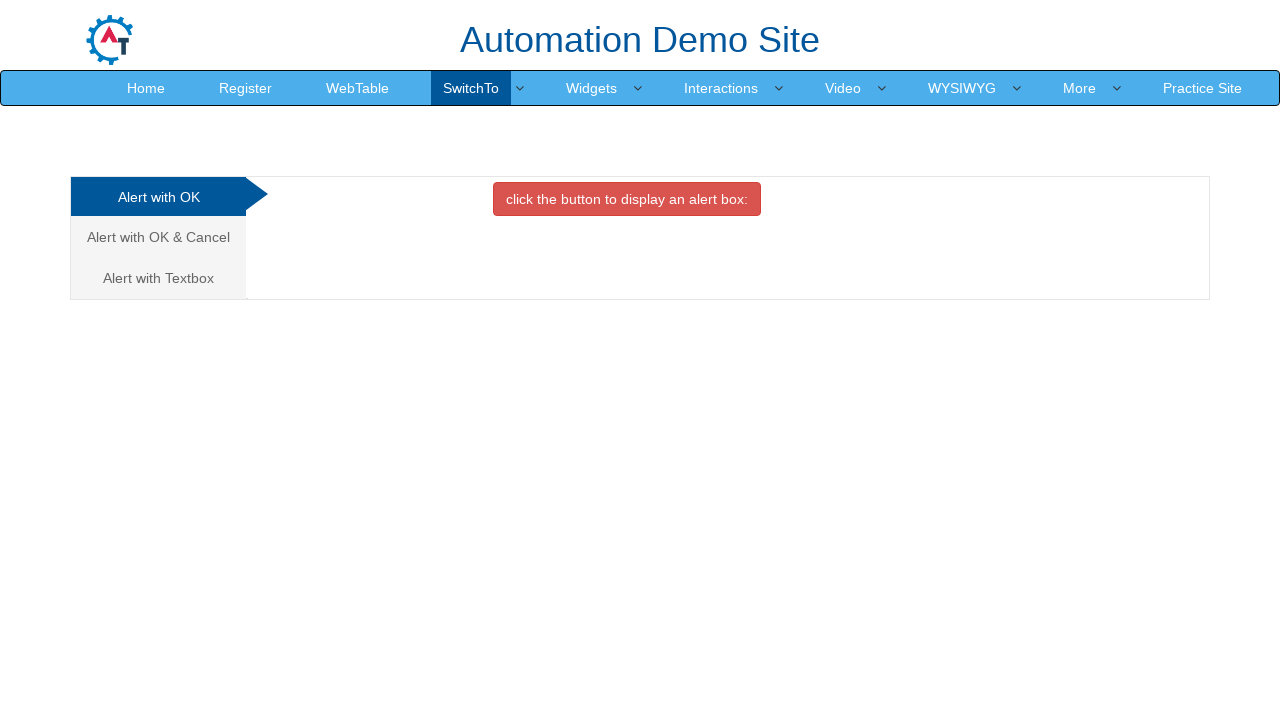

Clicked button to trigger alert dialog at (627, 199) on xpath=//button[@onclick='alertbox()']
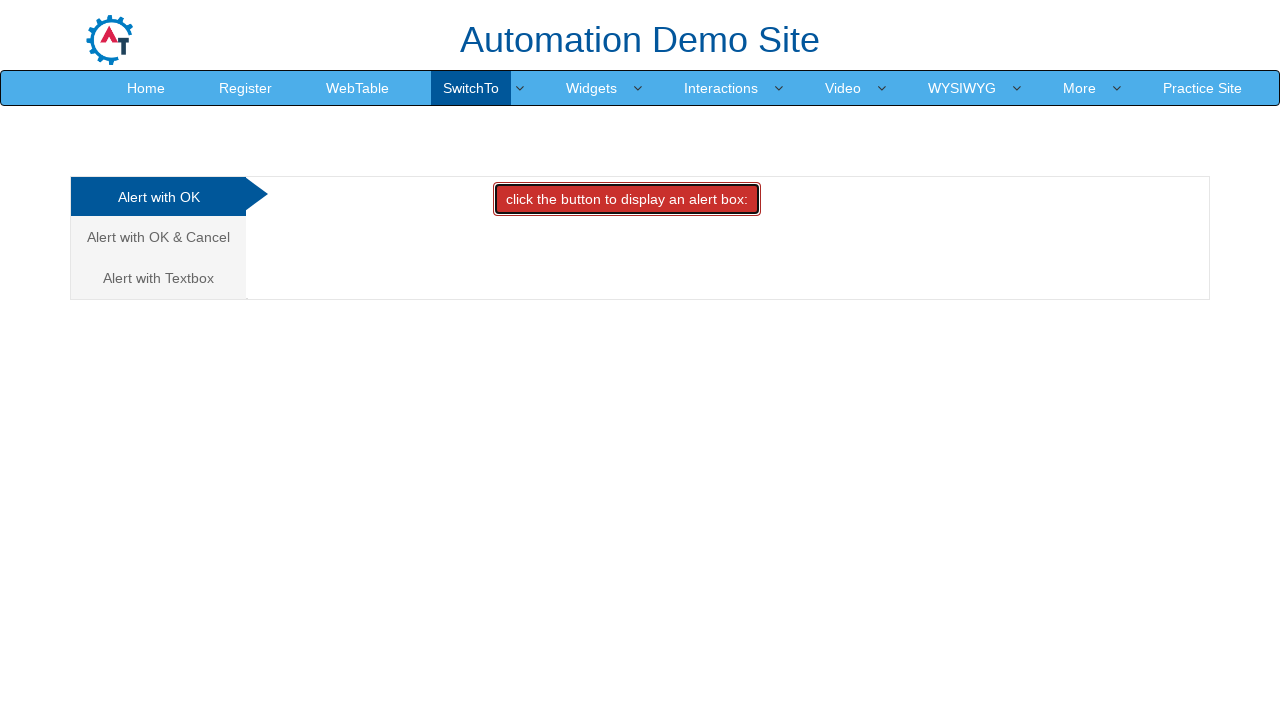

Set up dialog handler to accept alert
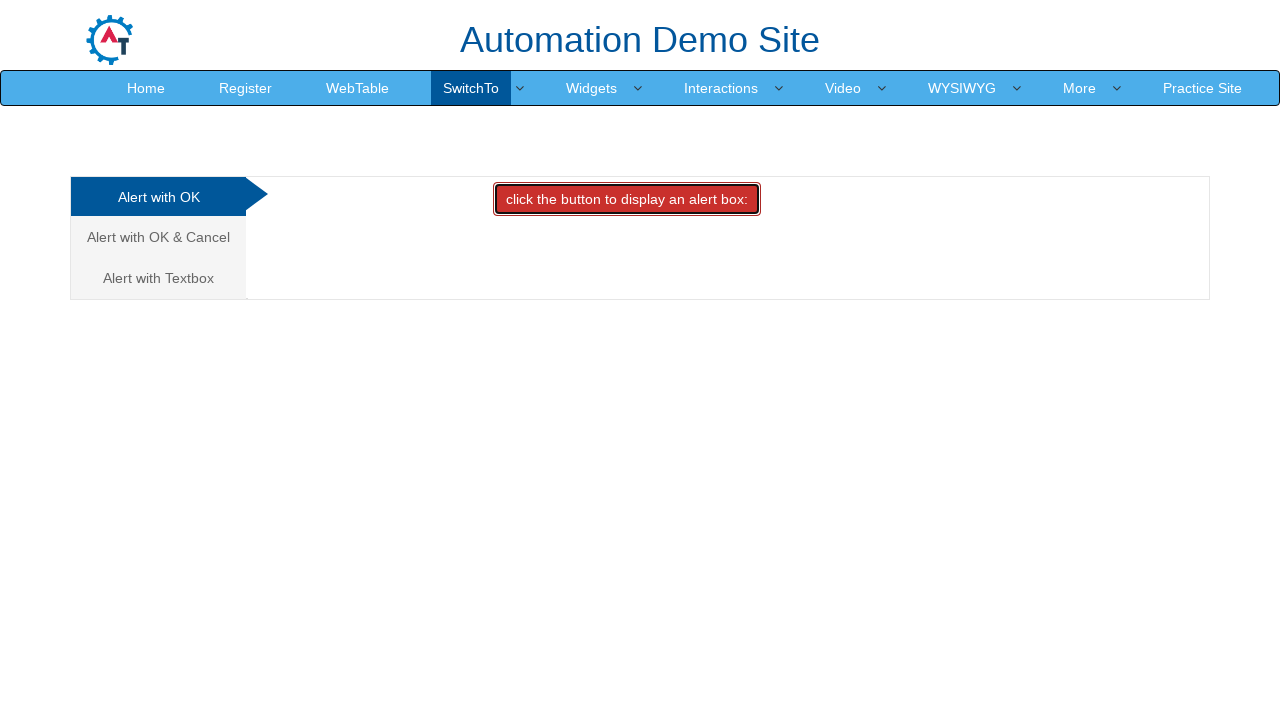

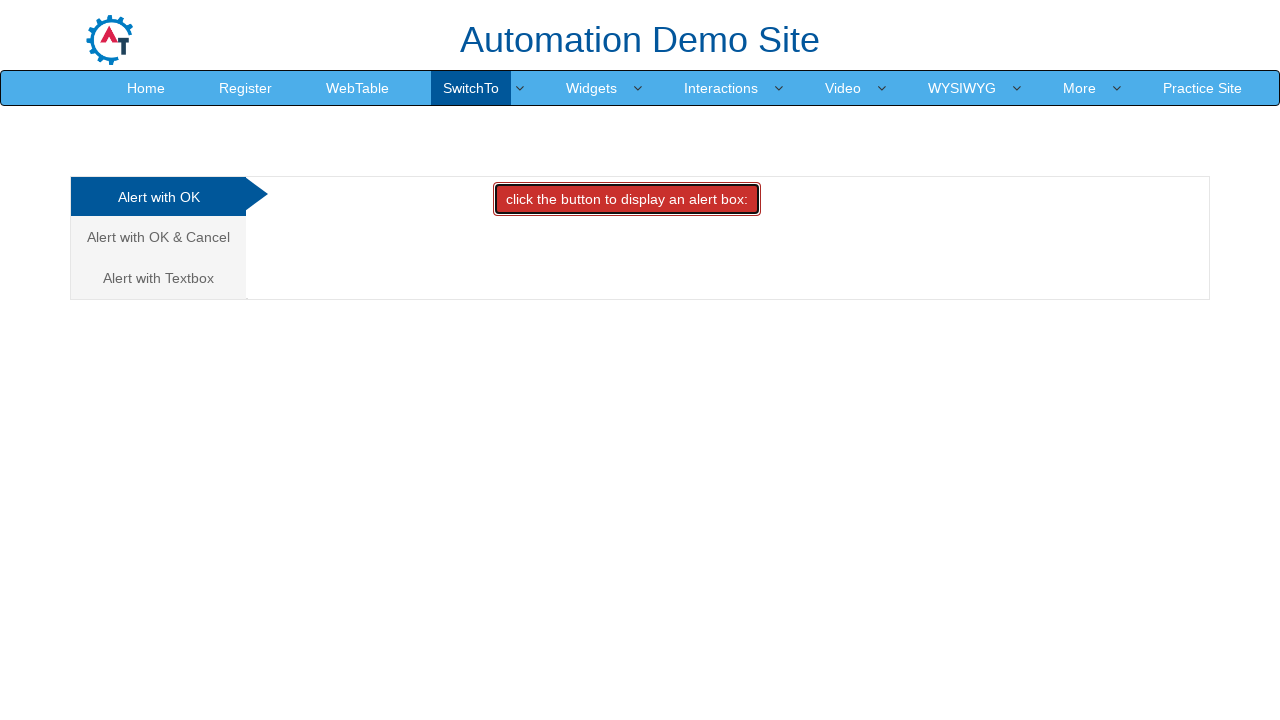